Tests date picker functionality by clicking on a date of birth field, selecting a month (July), year (1998), and day (22) from dropdown-style date picker controls.

Starting URL: https://www.dummyticket.com/dummy-ticket-for-visa-application/

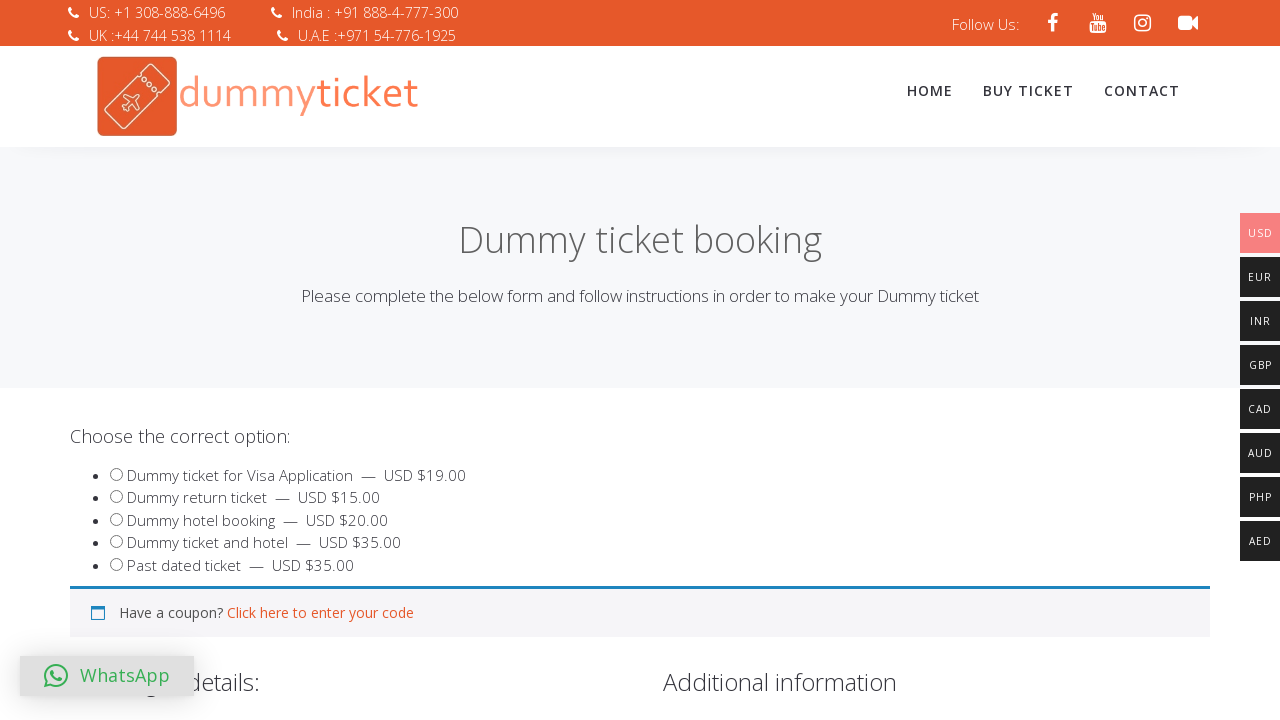

Clicked on date of birth field to open date picker at (344, 360) on #dob
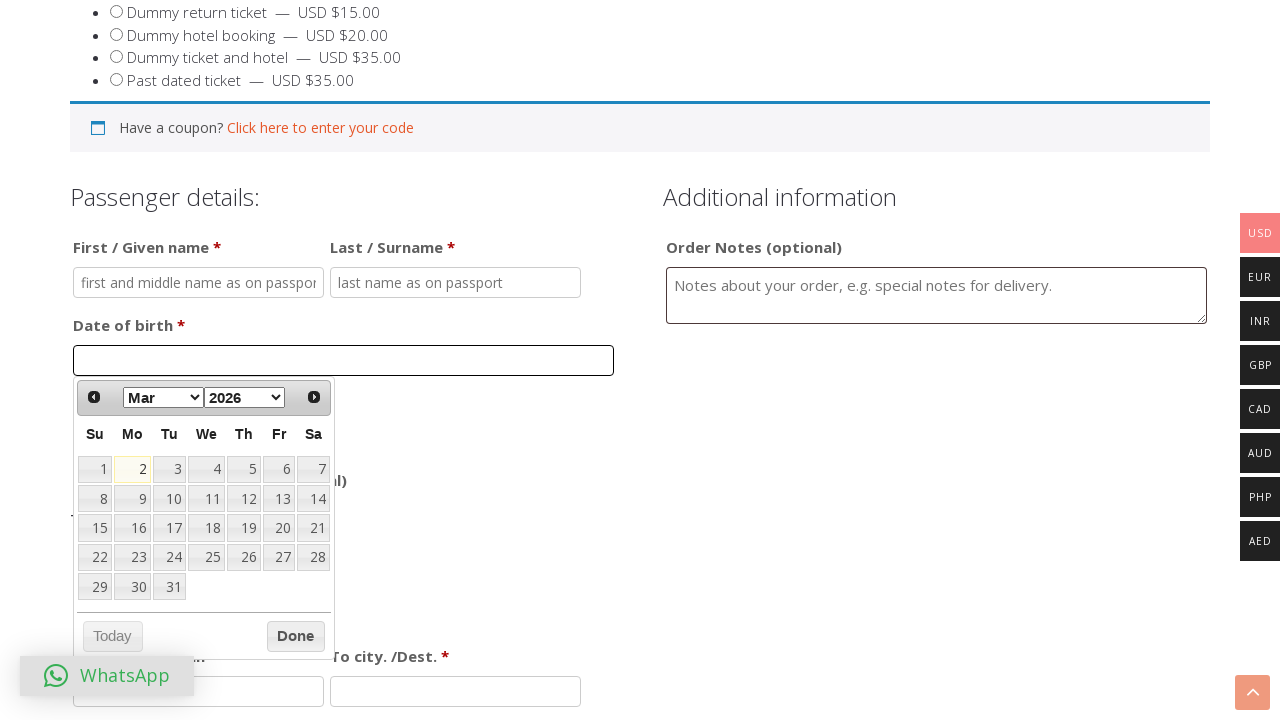

Selected July from month dropdown on select.ui-datepicker-month
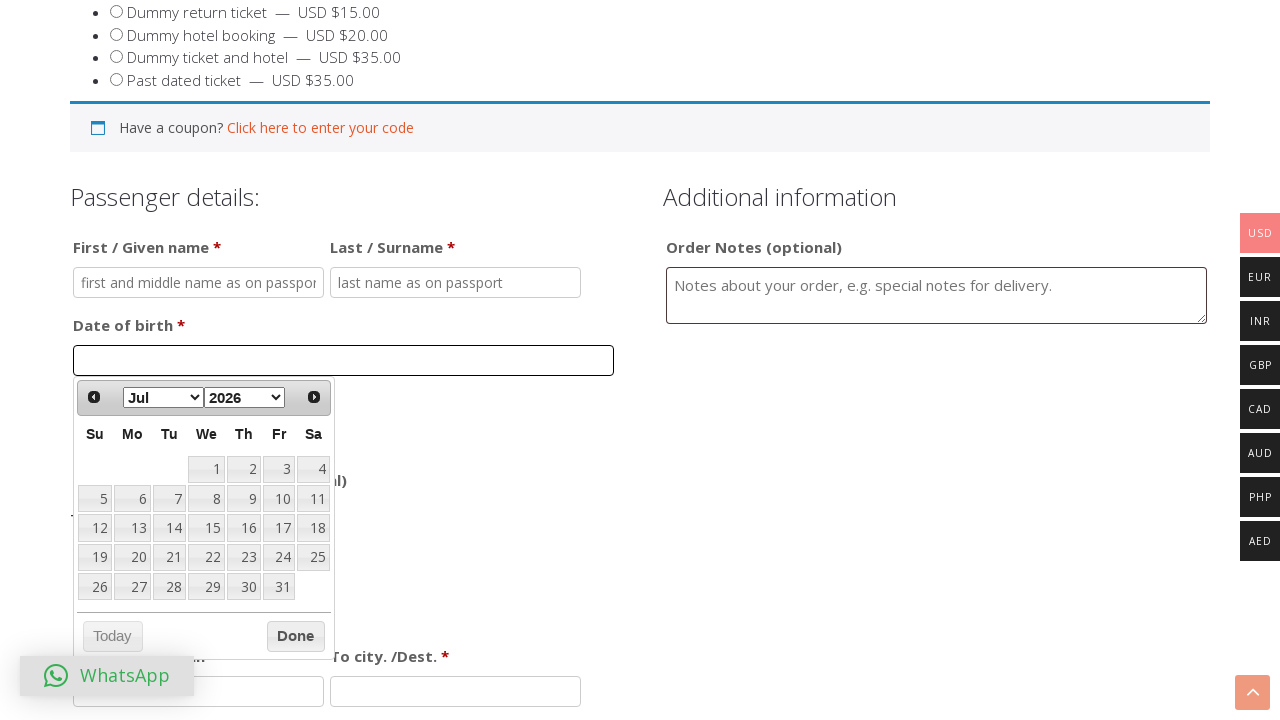

Selected 1998 from year dropdown on select.ui-datepicker-year
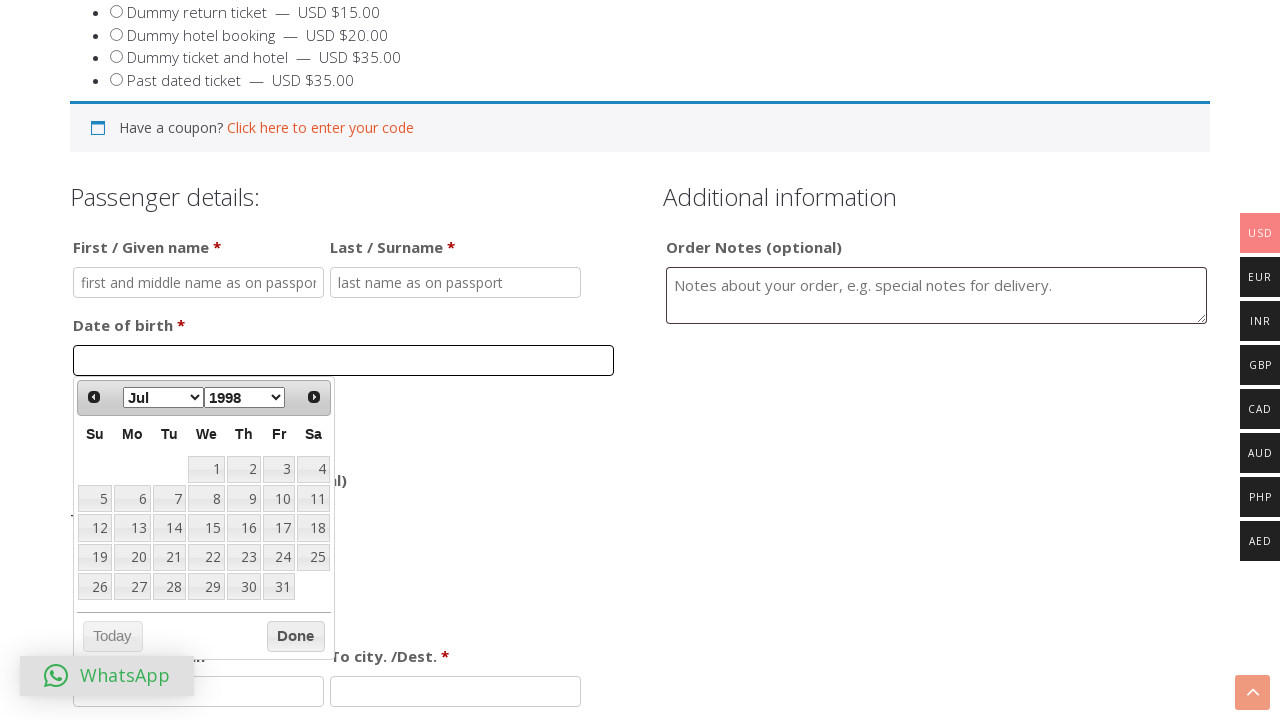

Calendar loaded and visible
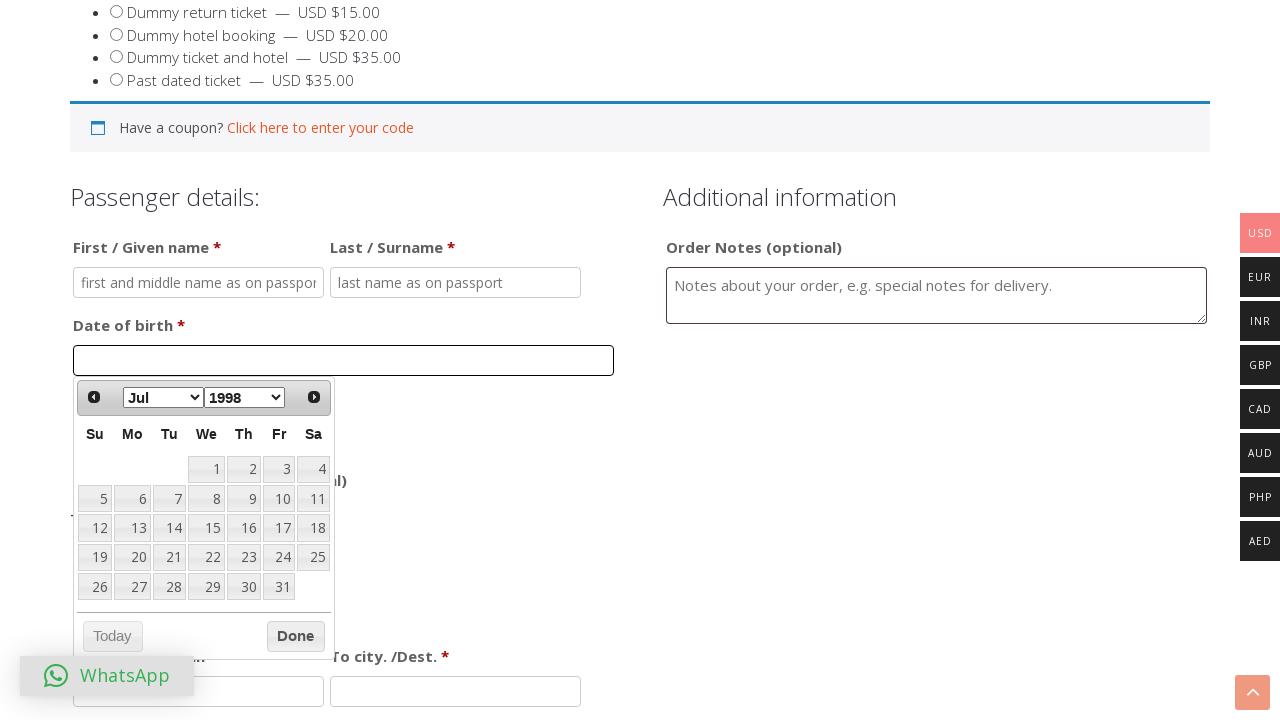

Clicked on day 22 in the calendar at (206, 557) on table.ui-datepicker-calendar tbody tr td a >> nth=21
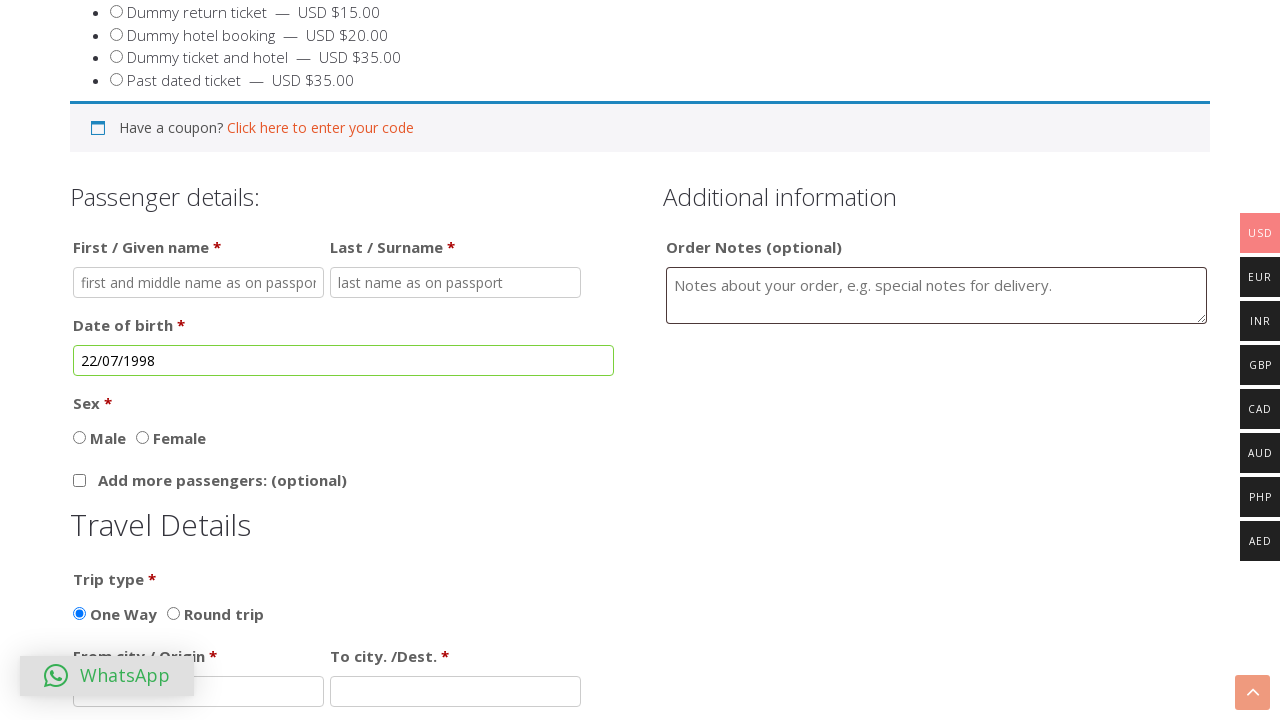

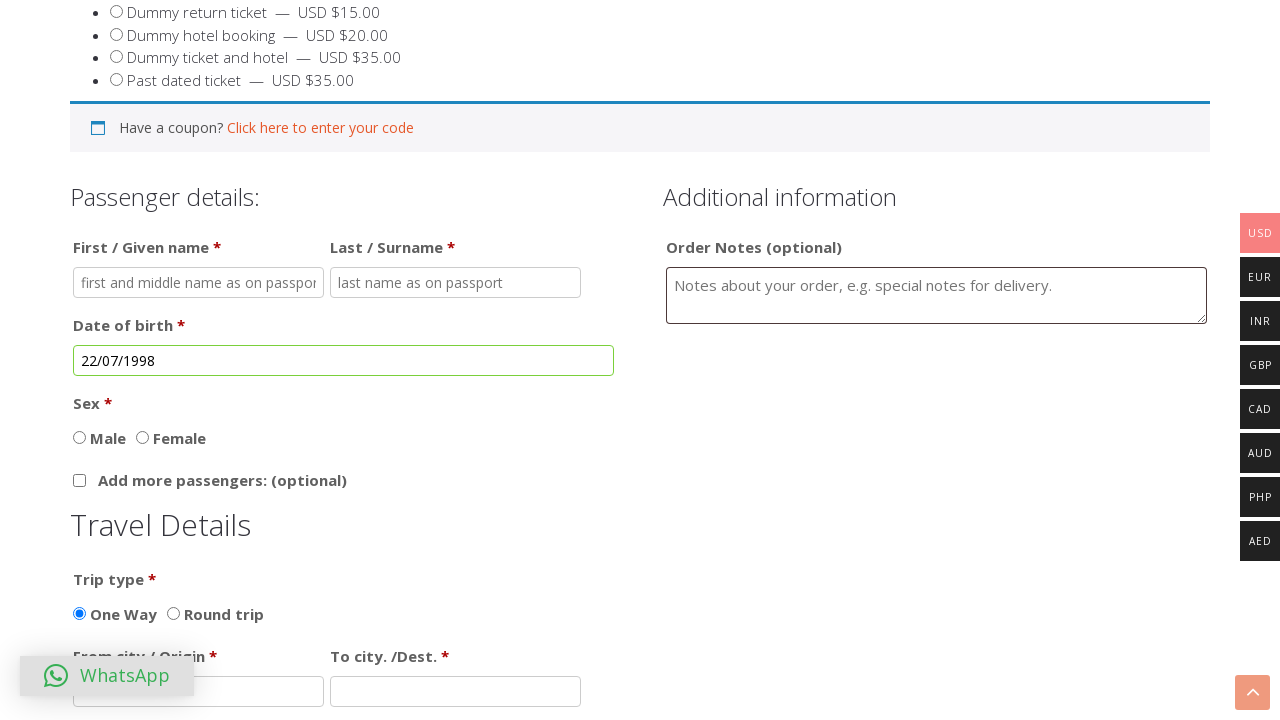